Tests password validation with 7 characters including a parenthesis special character

Starting URL: https://testpages.eviltester.com/styled/apps/7charval/simple7charvalidation.html

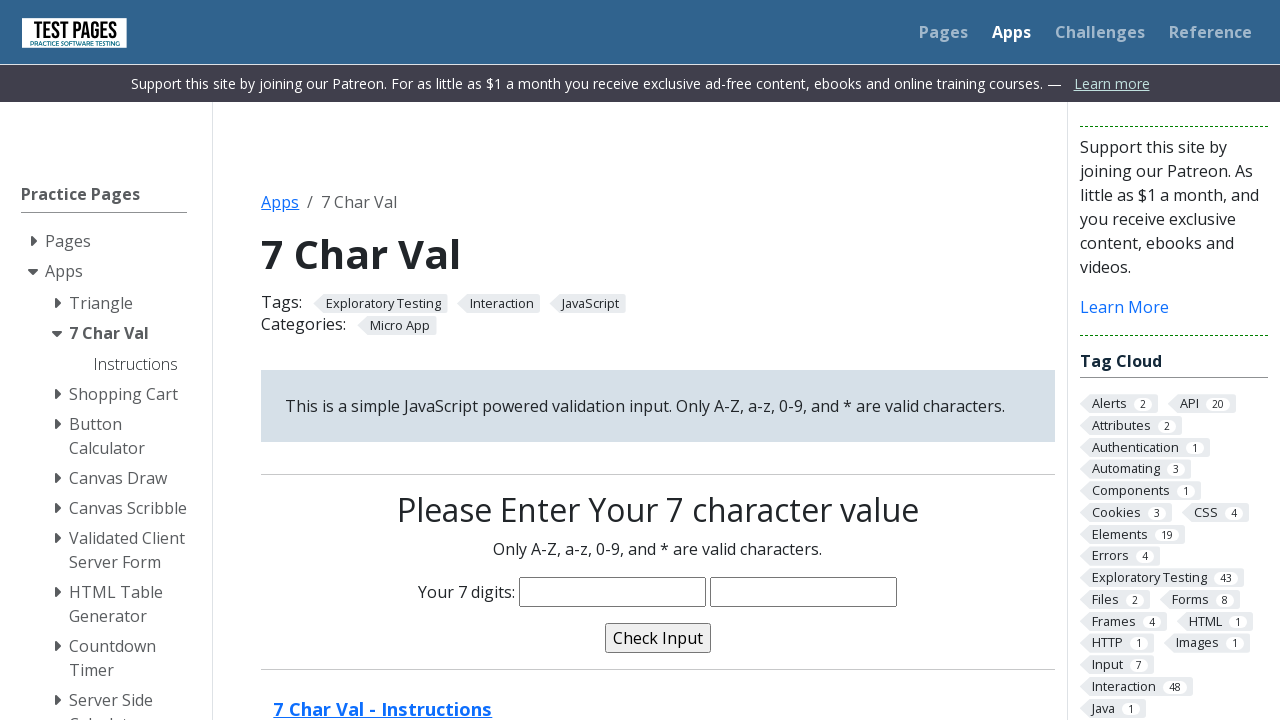

Filled password field with 7-character password 'Inval)3' containing parenthesis special character on input[name='characters']
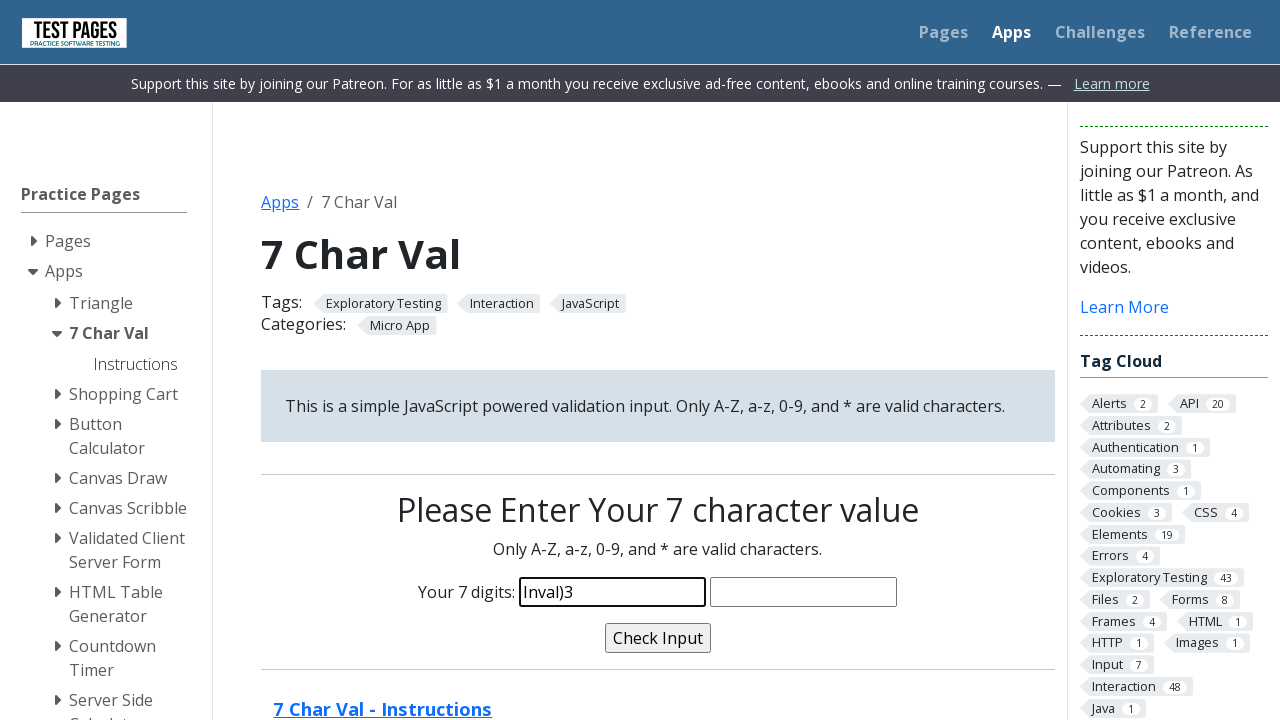

Clicked validate button to check password at (658, 638) on input[name='validate']
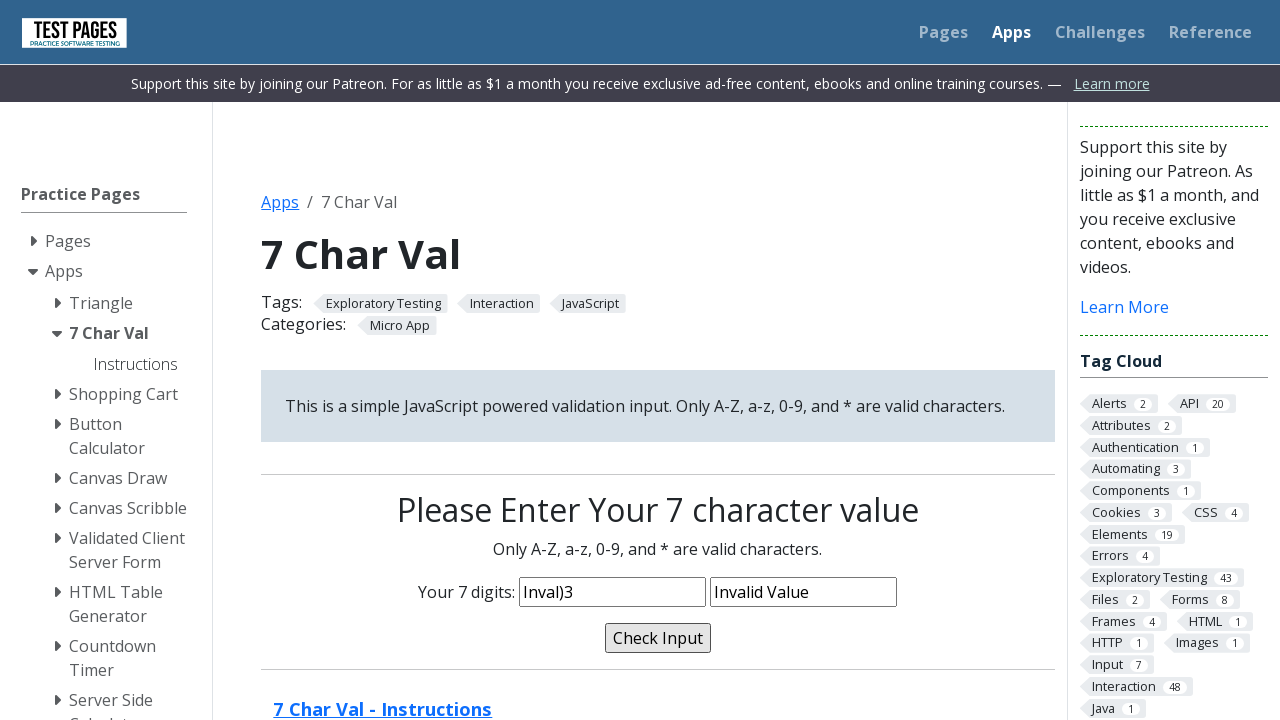

Validation message appeared on page
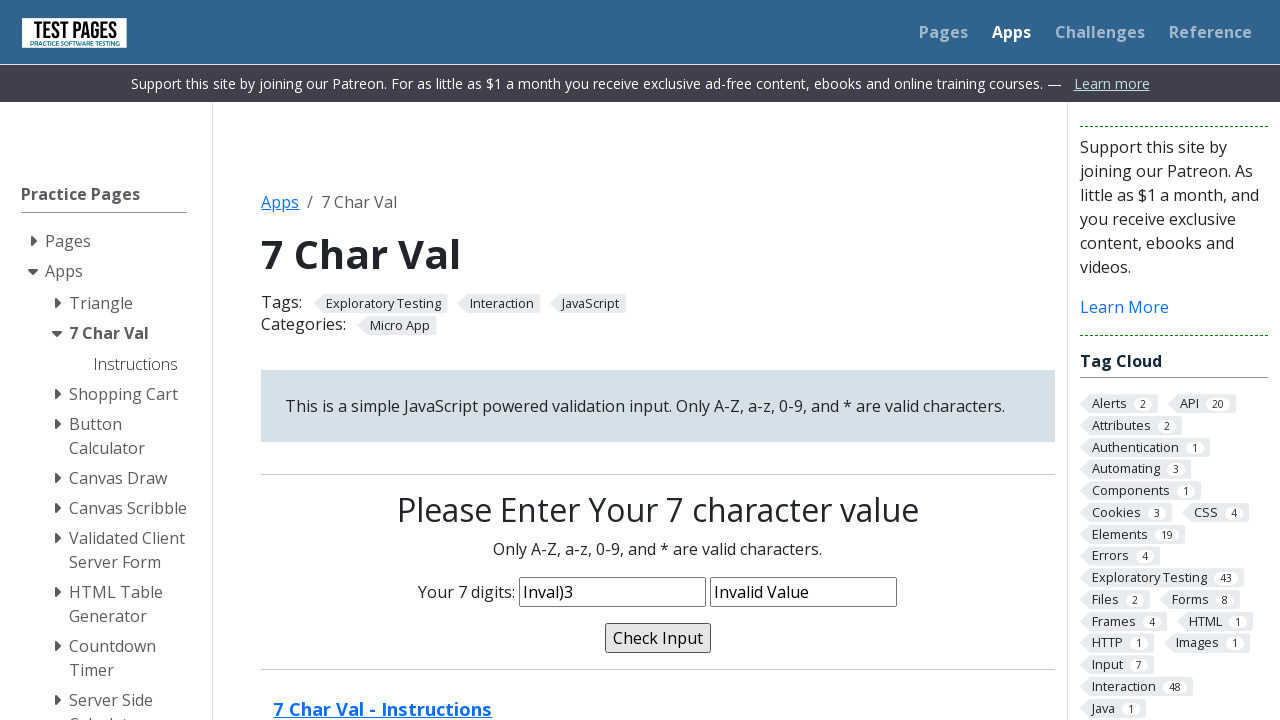

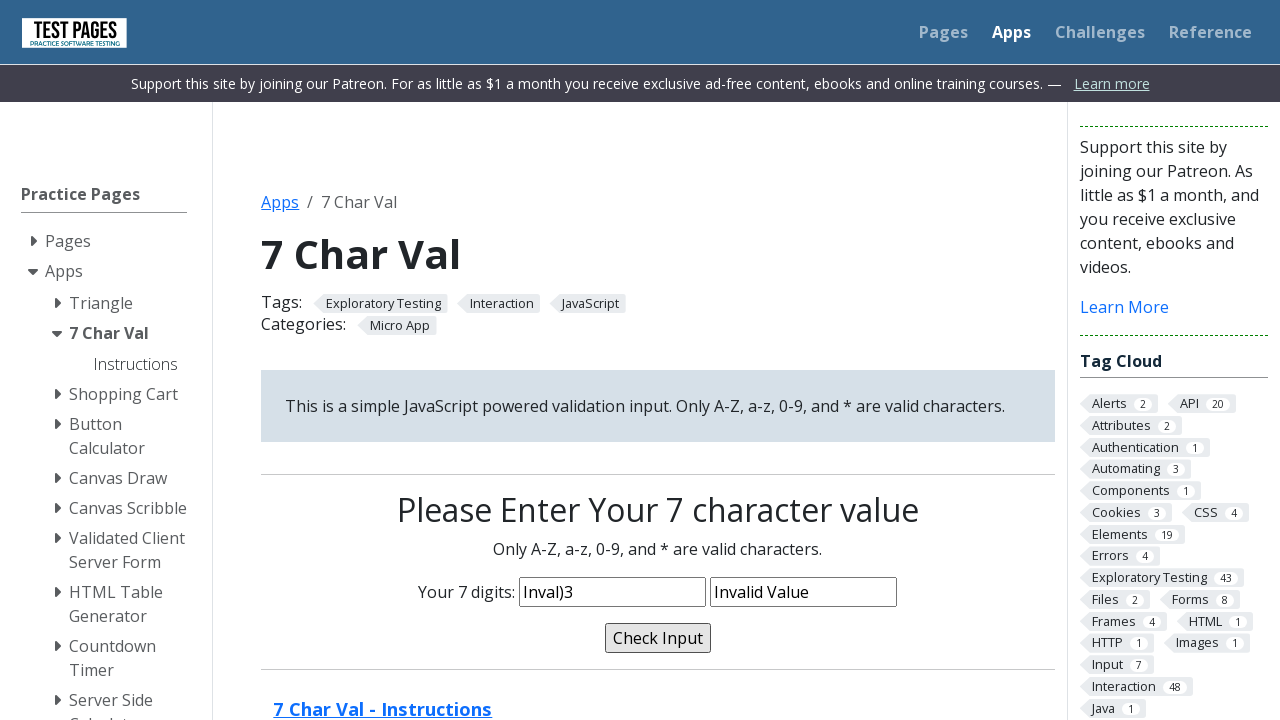